Tests accordion functionality by repeatedly clicking on accordion sections to expand and collapse them

Starting URL: https://automationtesting.co.uk/accordion.html

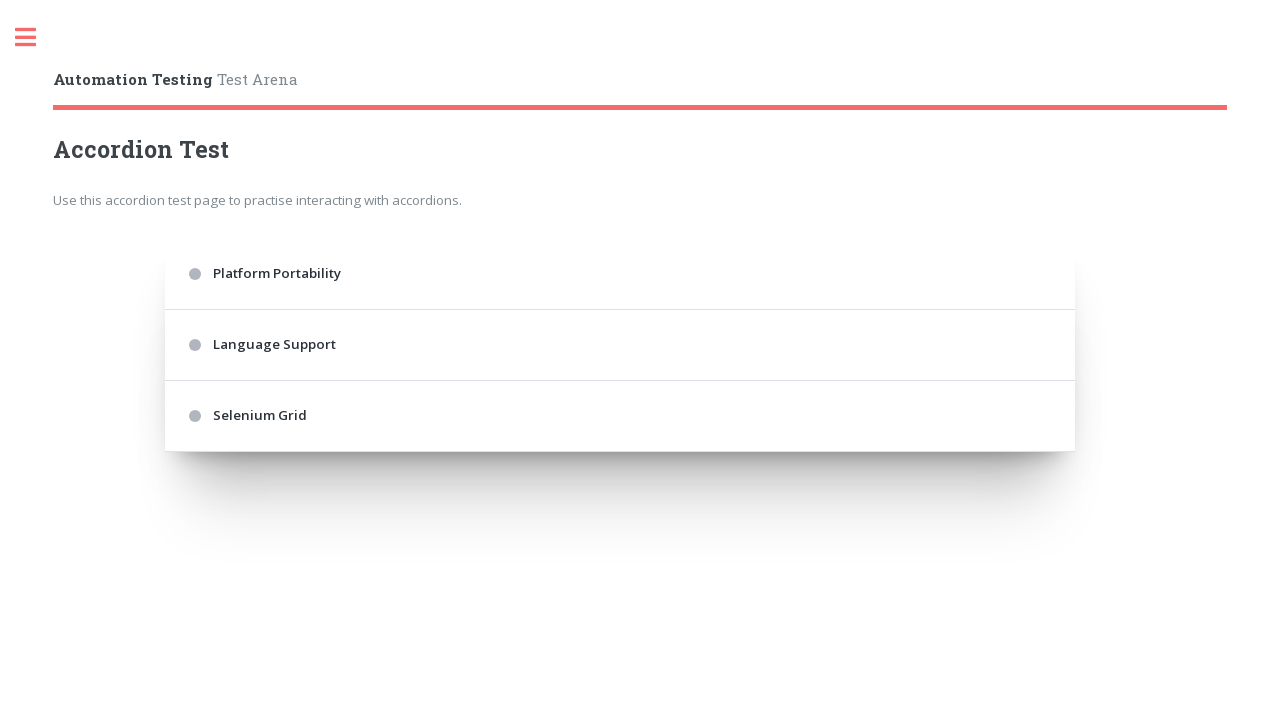

Clicked first accordion section at (620, 274) on .accordion > div:nth-of-type(1)
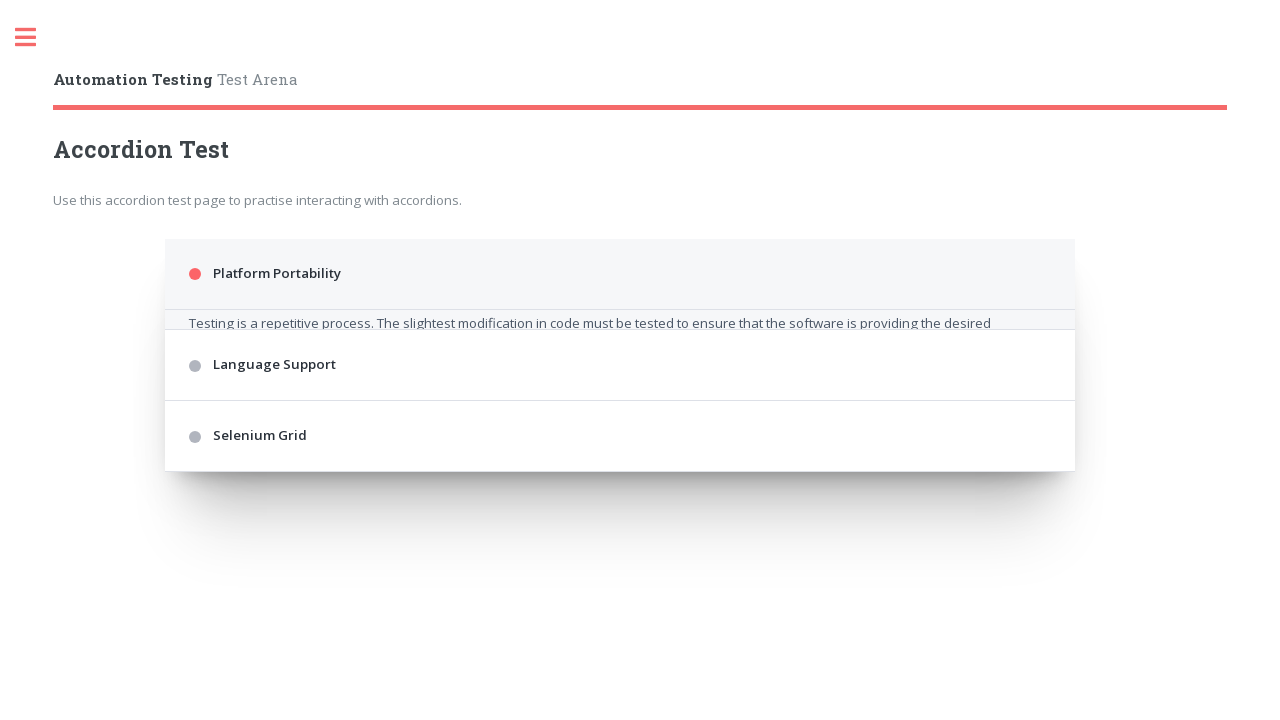

Clicked third accordion section at (620, 482) on .accordion > div:nth-of-type(3)
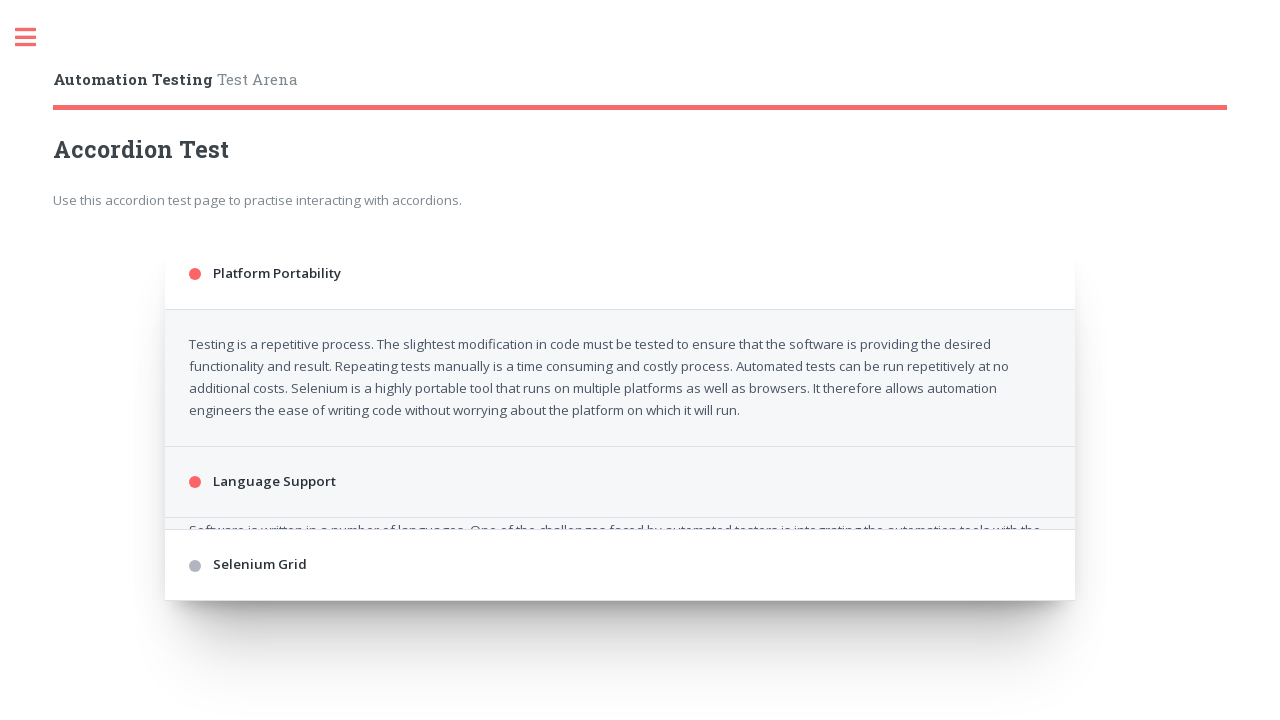

Clicked first accordion section at (620, 274) on .accordion > div:nth-of-type(1)
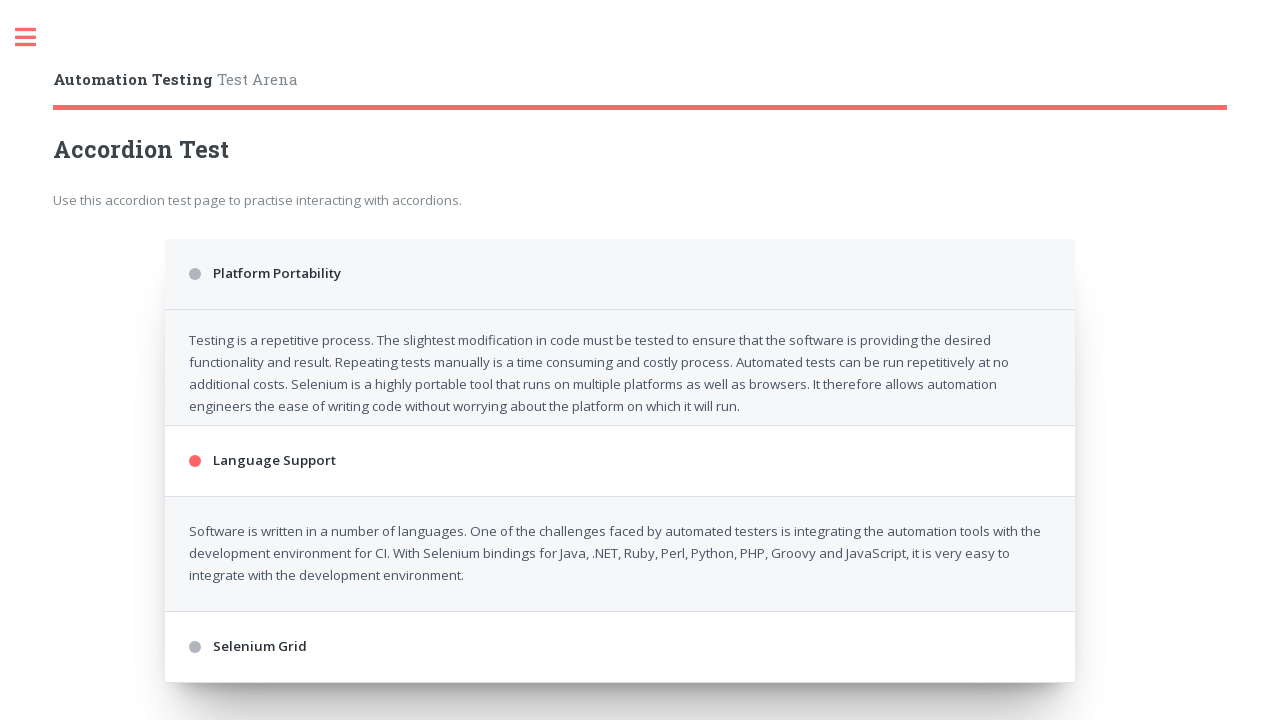

Clicked third accordion section at (620, 345) on .accordion > div:nth-of-type(3)
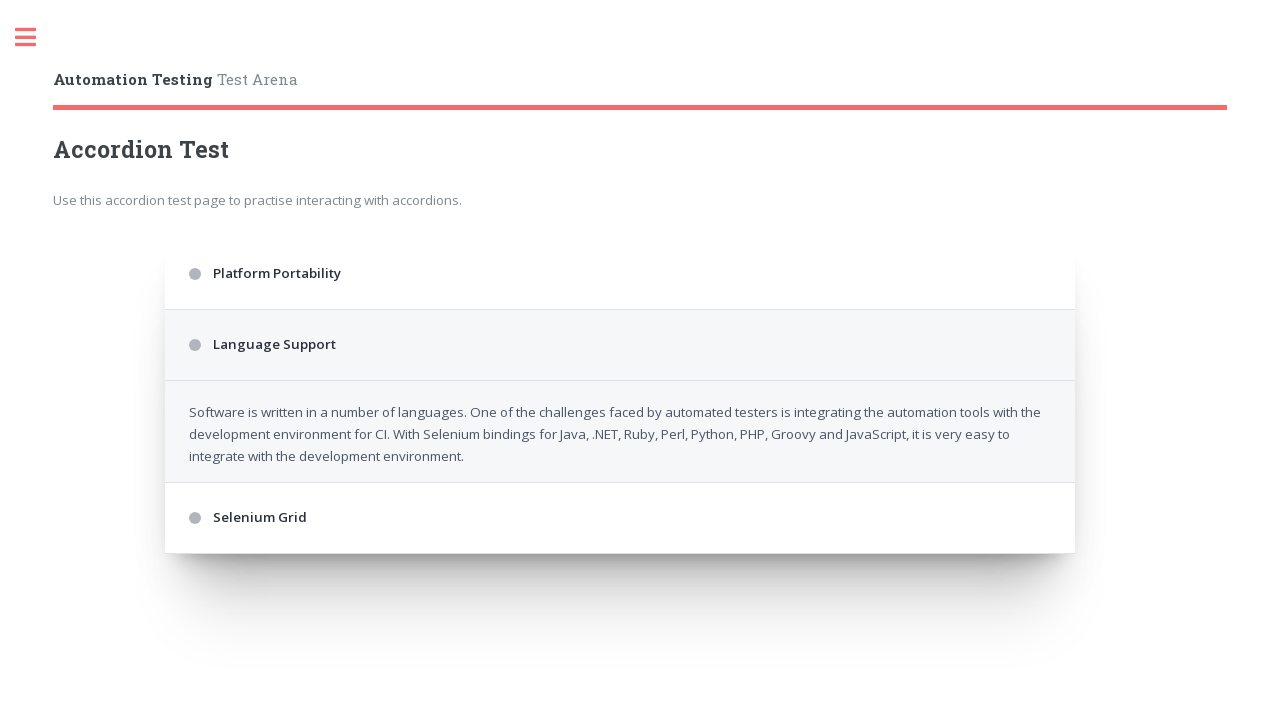

Clicked first accordion section at (620, 274) on .accordion > div:nth-of-type(1)
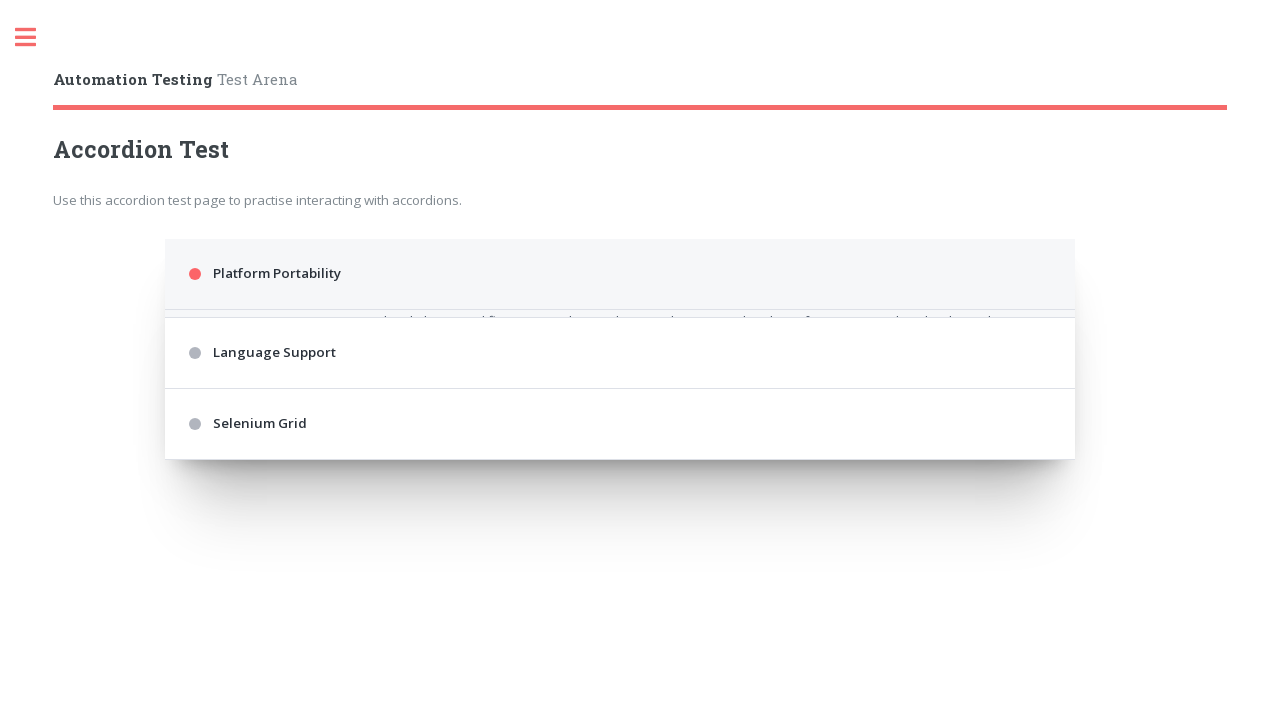

Clicked third accordion section at (620, 482) on .accordion > div:nth-of-type(3)
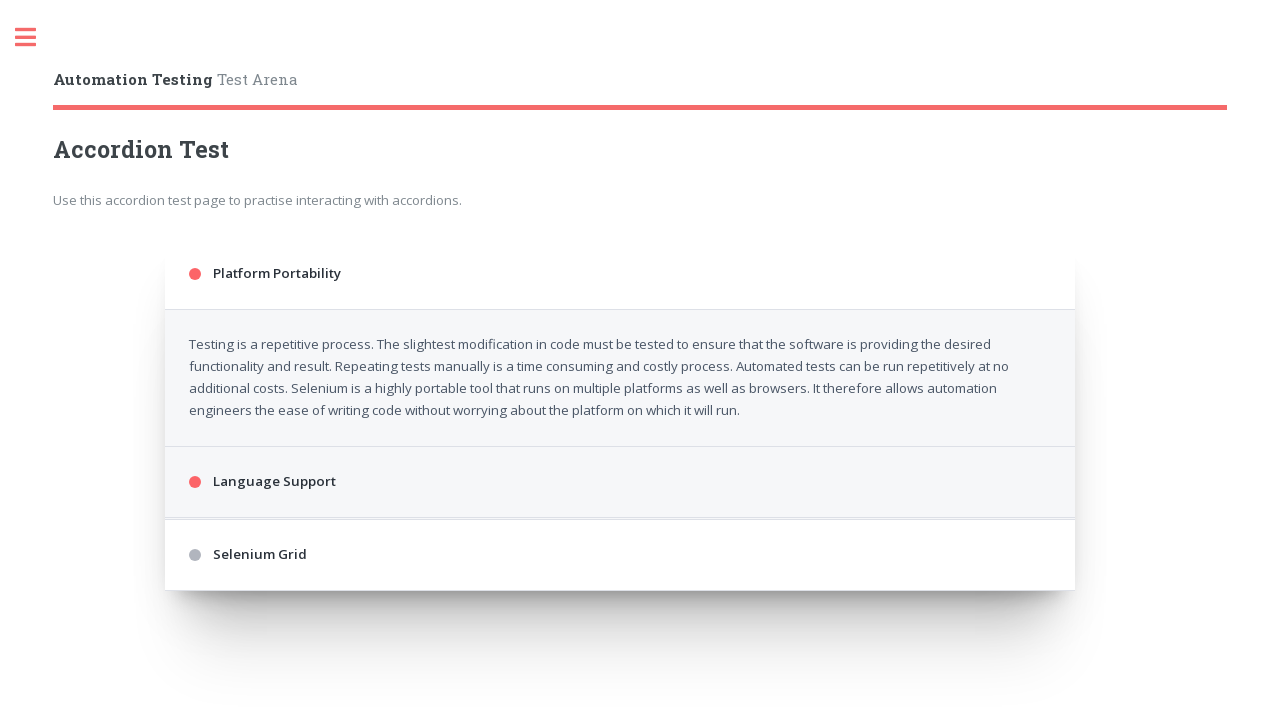

Clicked first accordion section at (620, 274) on .accordion > div:nth-of-type(1)
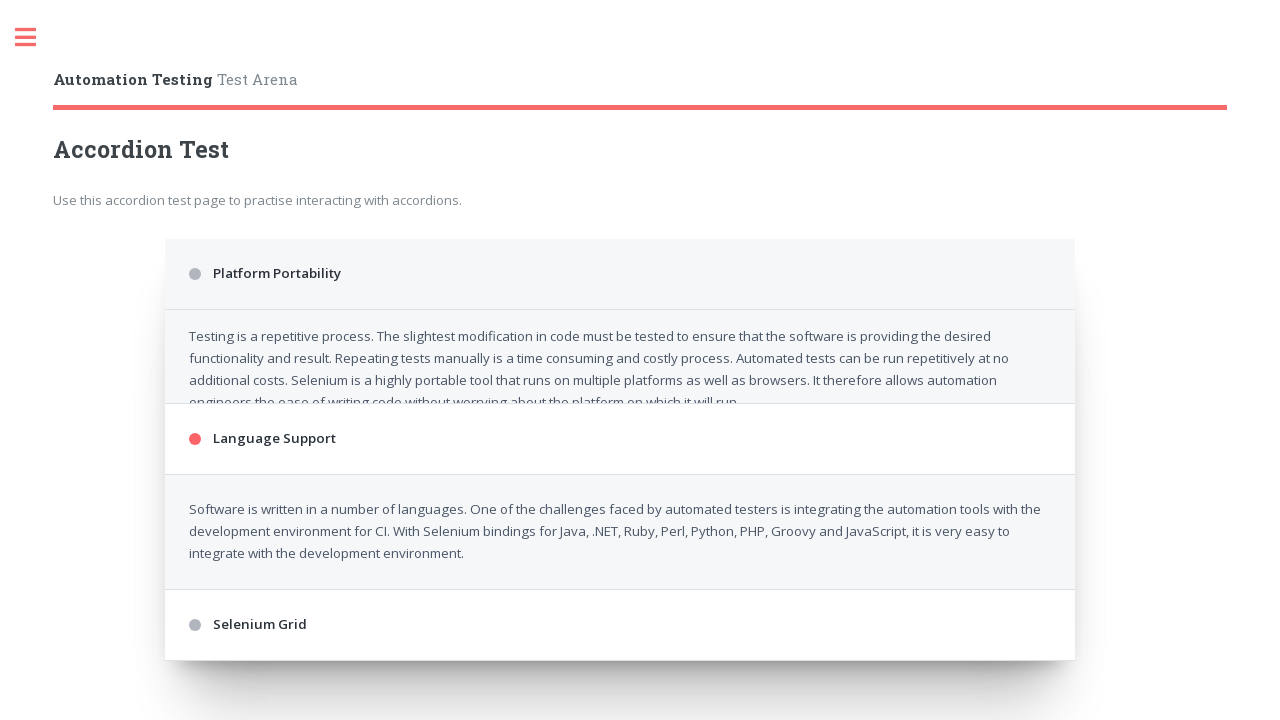

Clicked third accordion section at (620, 345) on .accordion > div:nth-of-type(3)
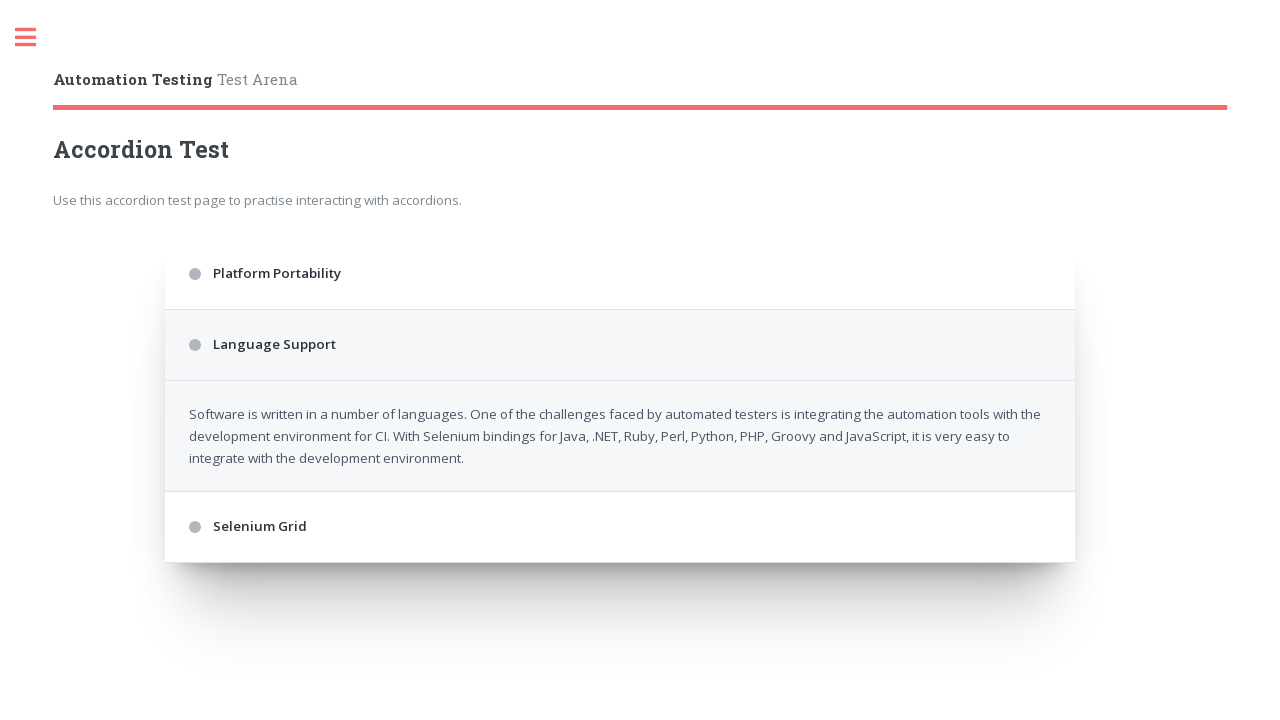

Clicked first accordion section at (620, 274) on .accordion > div:nth-of-type(1)
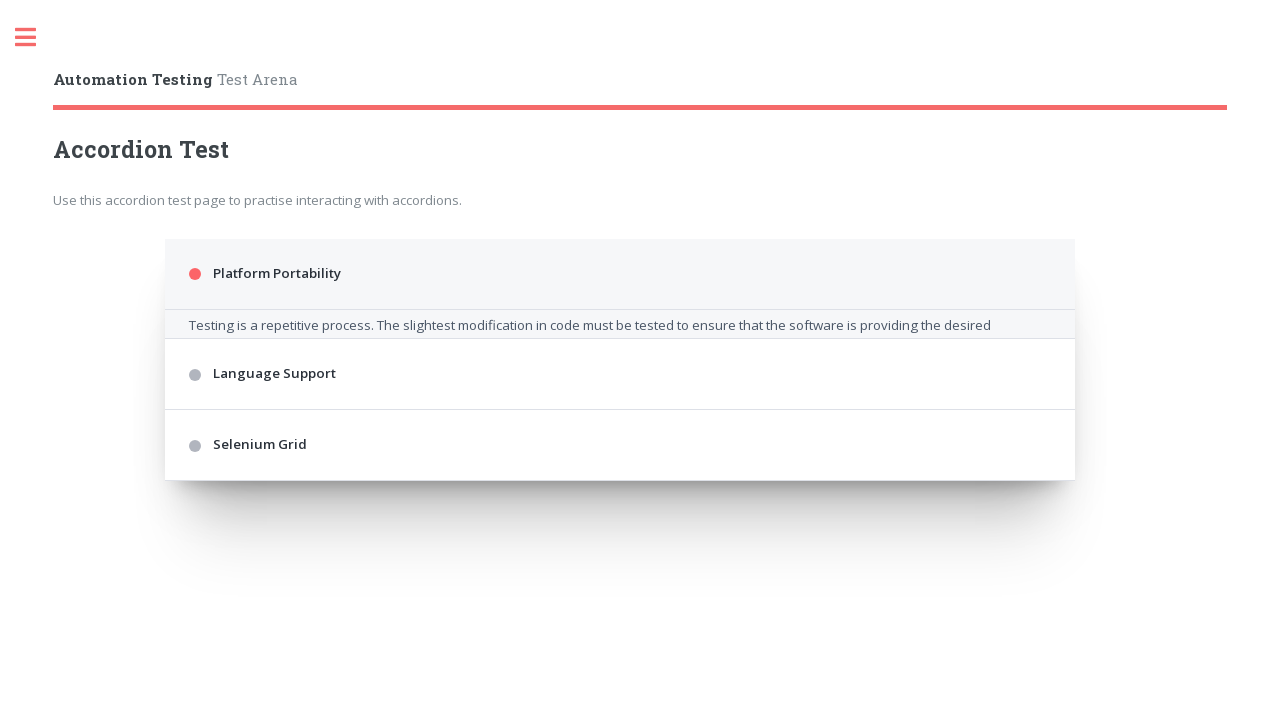

Clicked third accordion section at (620, 482) on .accordion > div:nth-of-type(3)
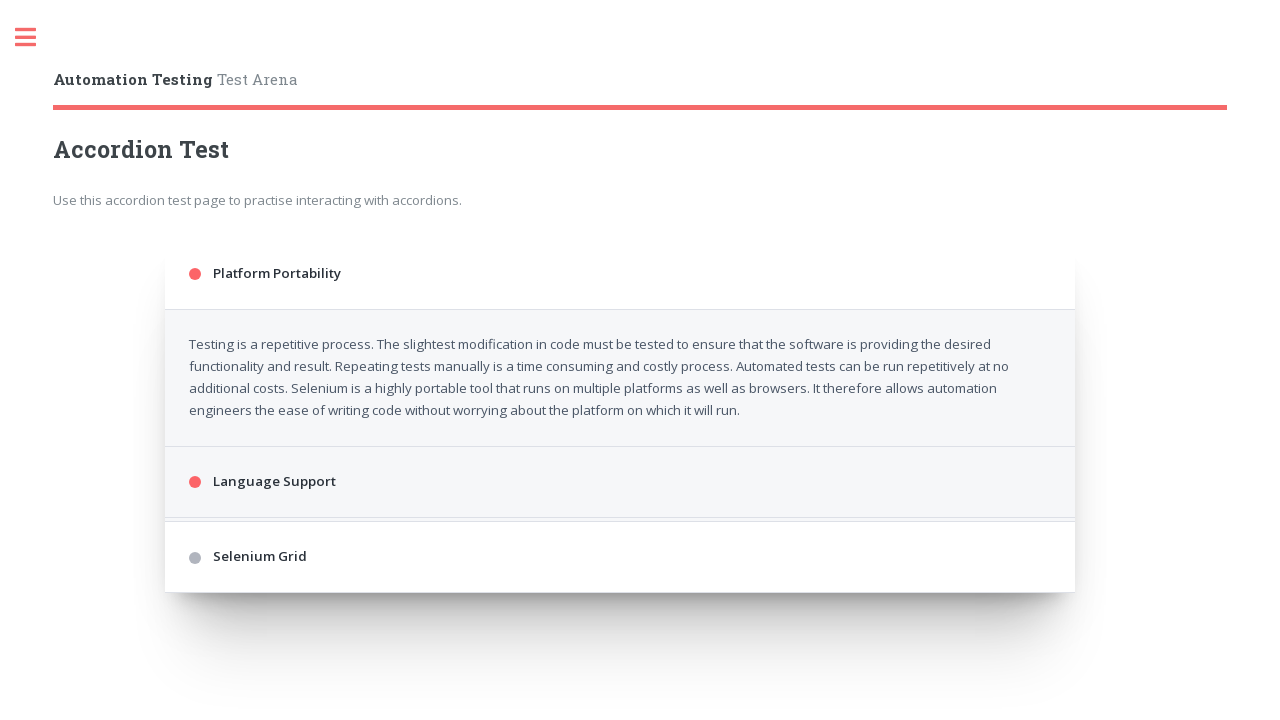

Clicked first accordion section at (620, 274) on .accordion > div:nth-of-type(1)
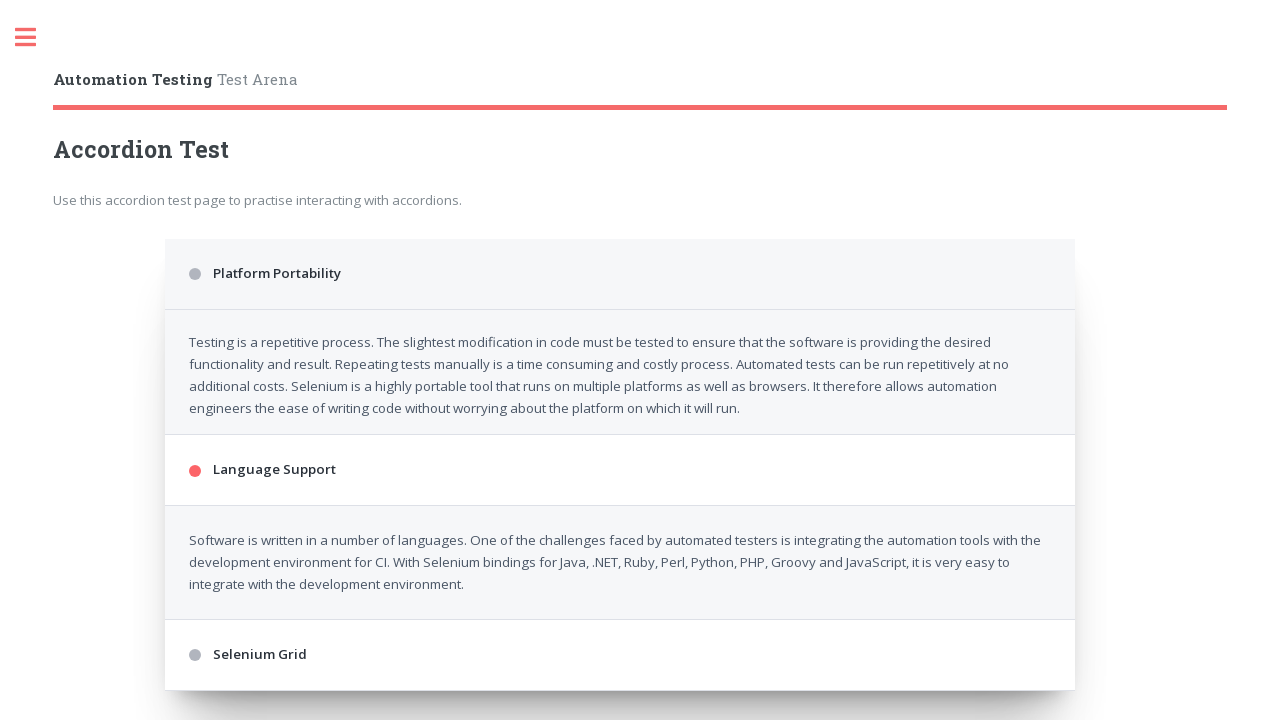

Clicked third accordion section at (620, 345) on .accordion > div:nth-of-type(3)
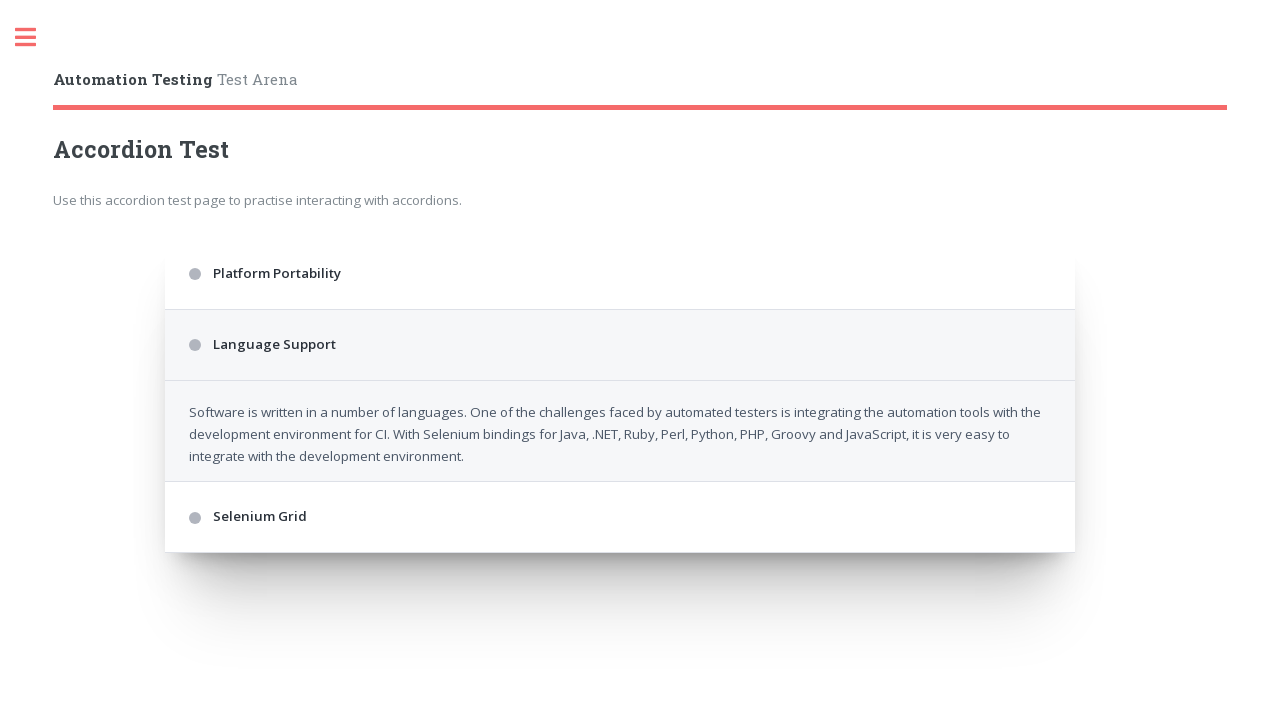

Clicked first accordion section at (620, 274) on .accordion > div:nth-of-type(1)
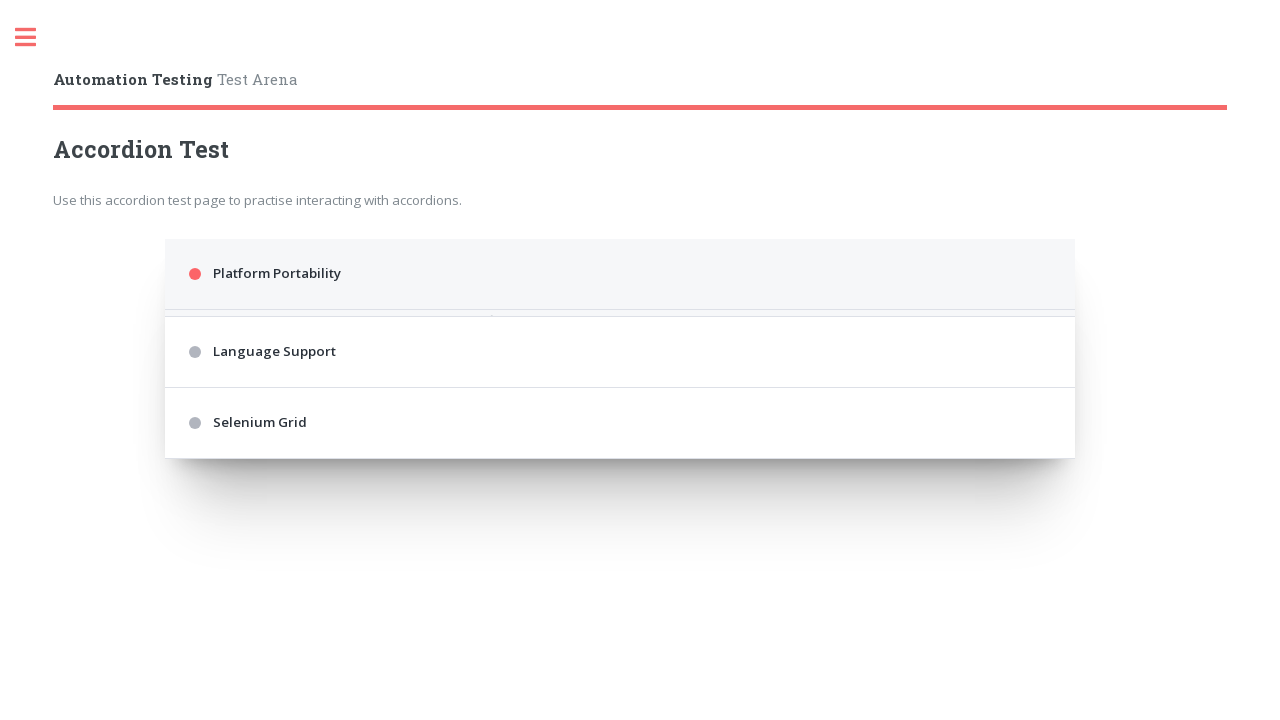

Clicked third accordion section at (620, 482) on .accordion > div:nth-of-type(3)
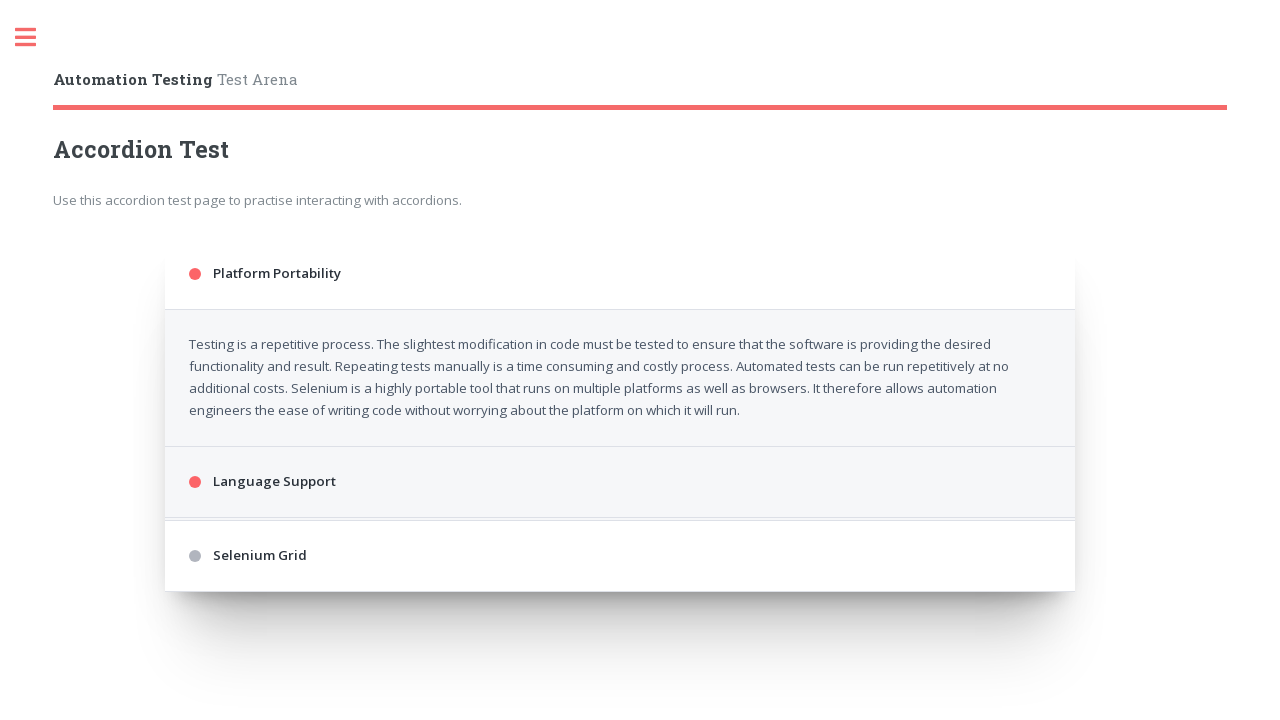

Clicked first accordion section at (620, 274) on .accordion > div:nth-of-type(1)
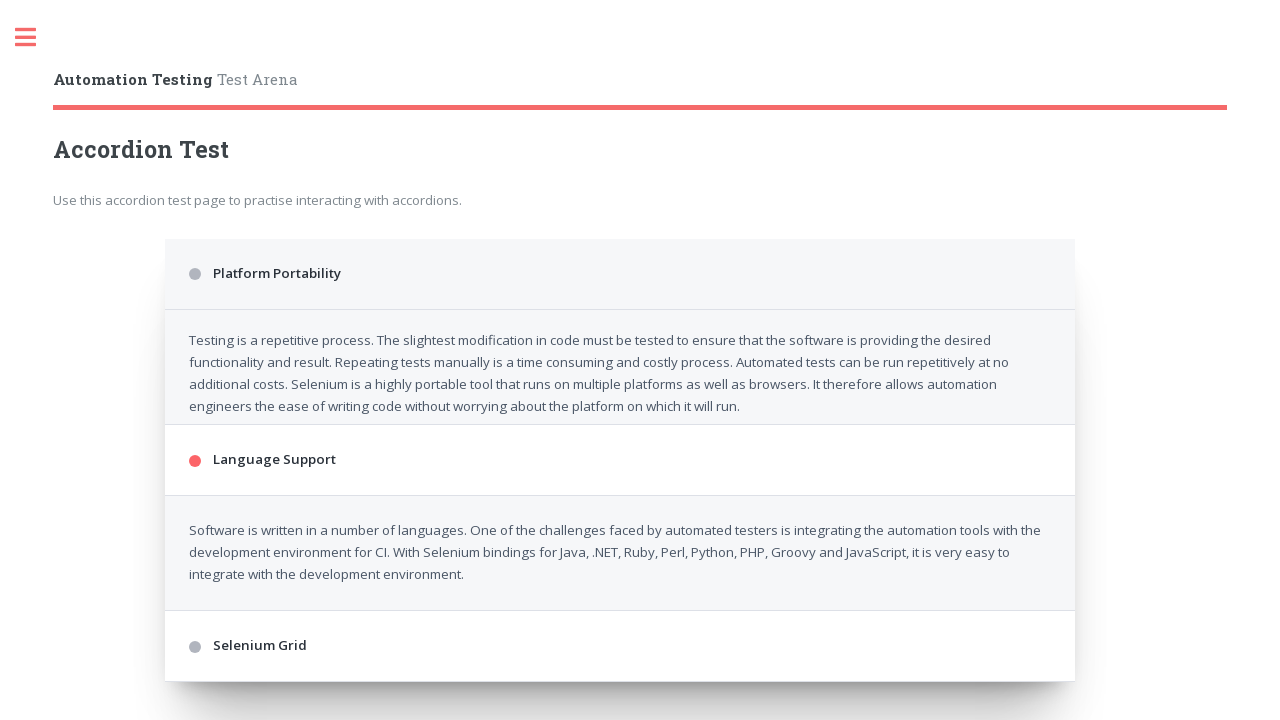

Clicked third accordion section at (620, 345) on .accordion > div:nth-of-type(3)
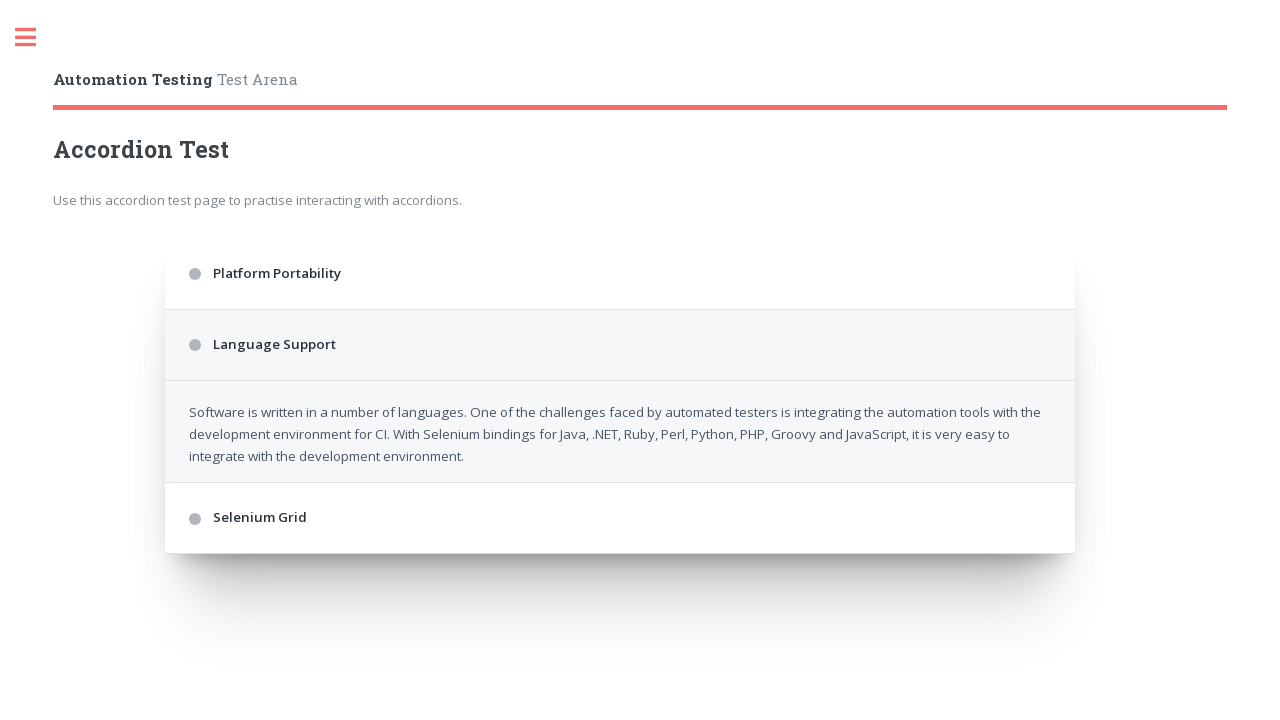

Clicked first accordion section at (620, 274) on .accordion > div:nth-of-type(1)
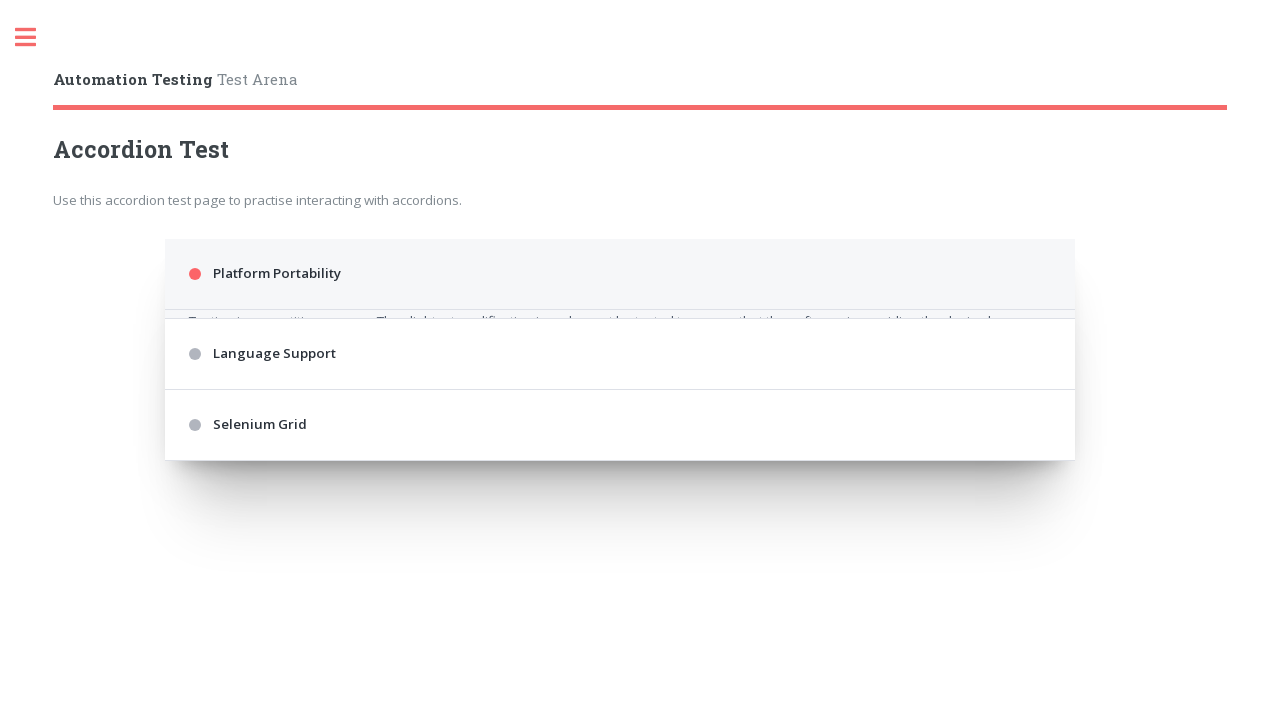

Clicked third accordion section at (620, 482) on .accordion > div:nth-of-type(3)
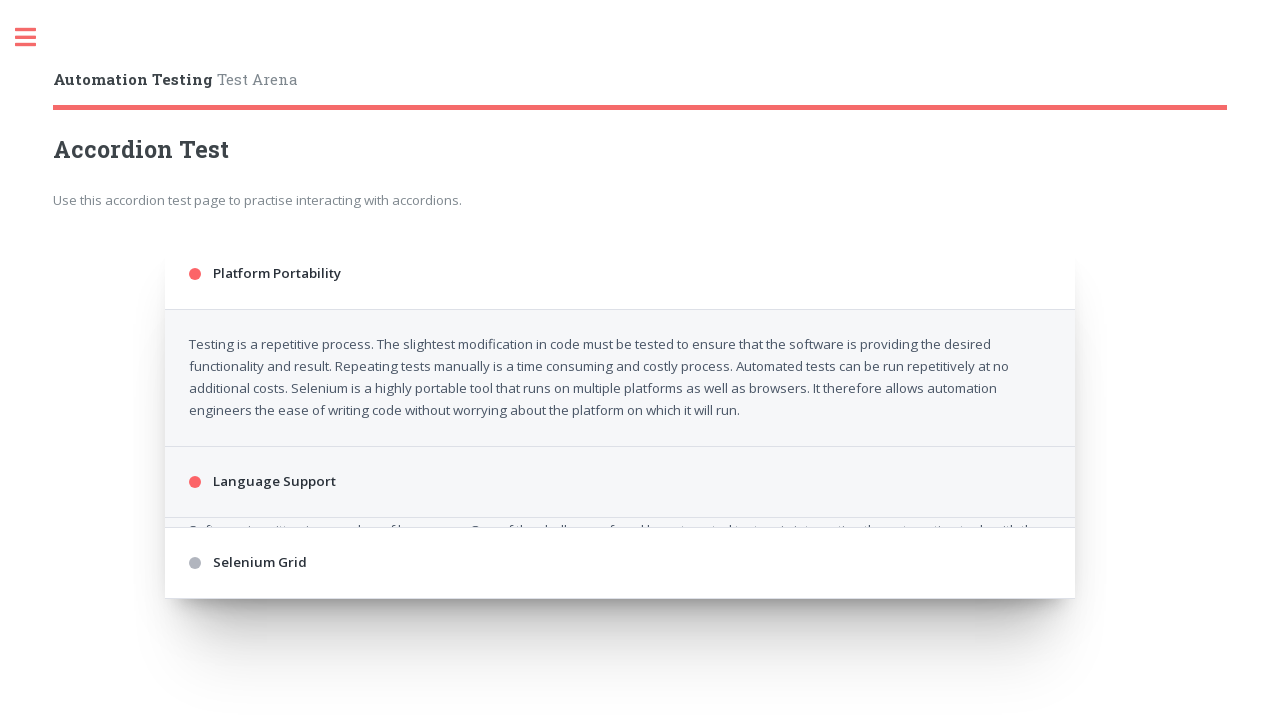

Clicked first accordion section at (620, 274) on .accordion > div:nth-of-type(1)
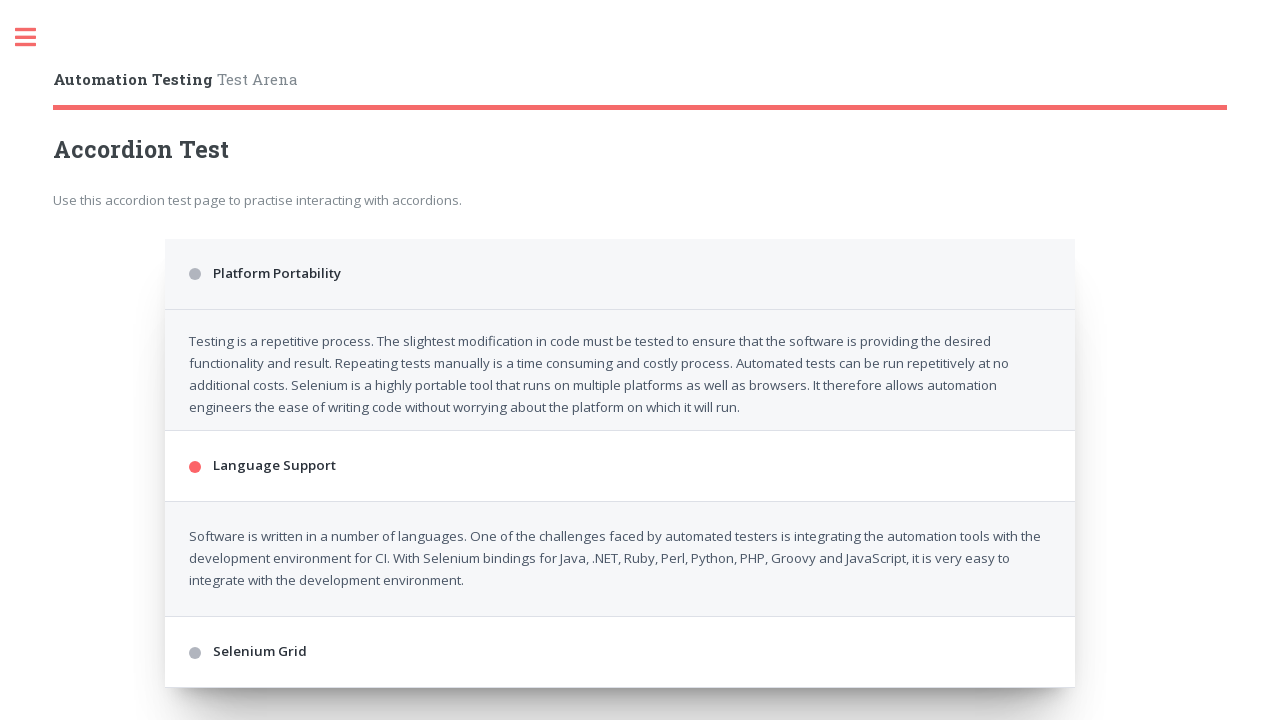

Clicked third accordion section at (620, 345) on .accordion > div:nth-of-type(3)
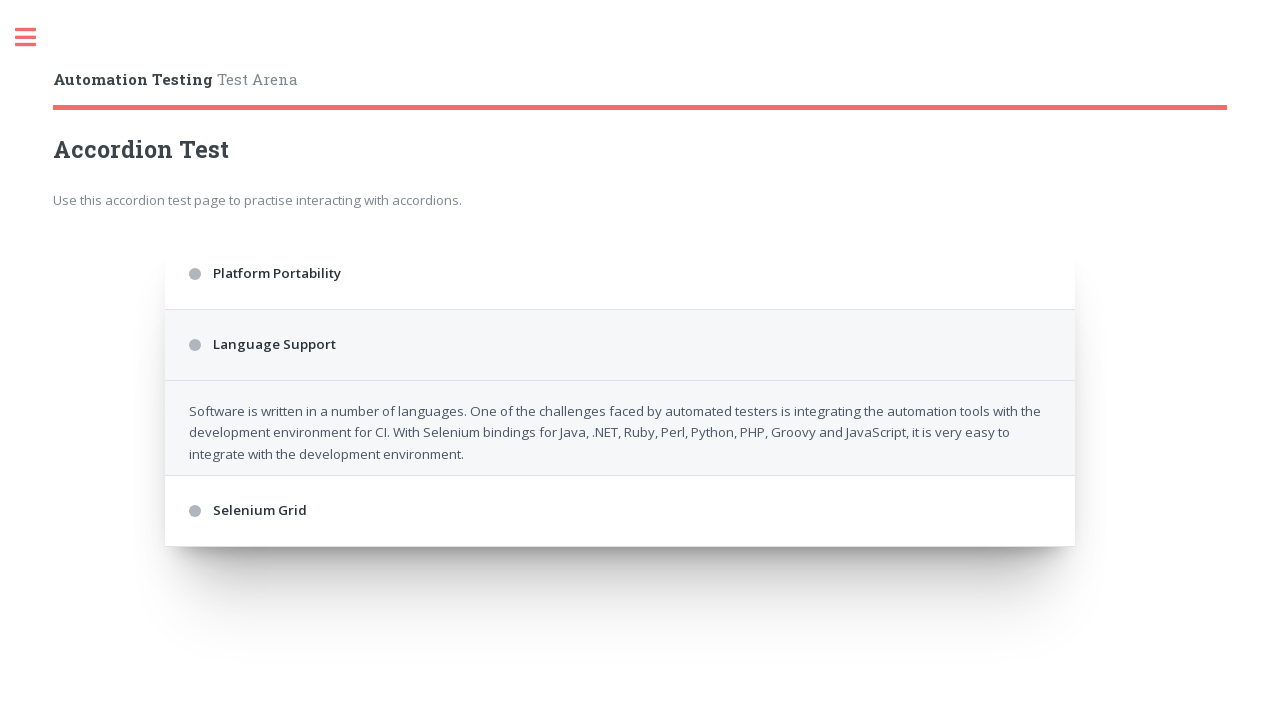

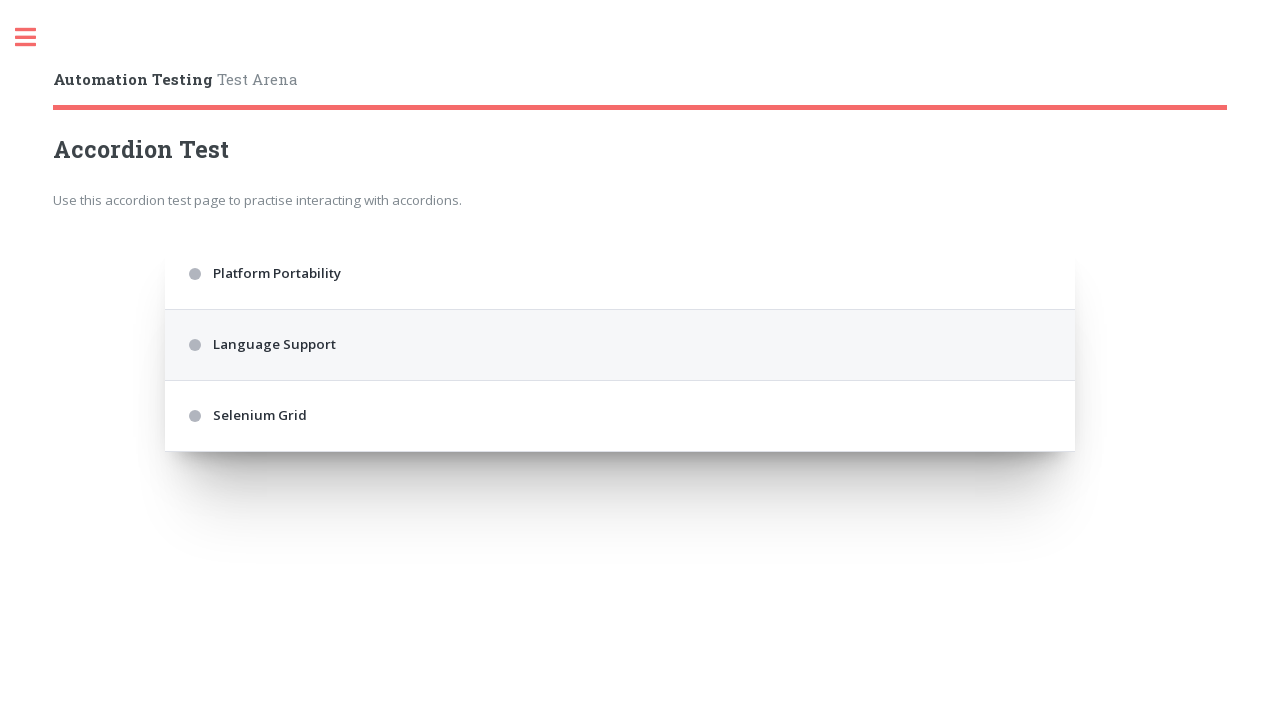